Tests that the toggle-all checkbox state updates when individual items are completed or cleared

Starting URL: https://demo.playwright.dev/todomvc

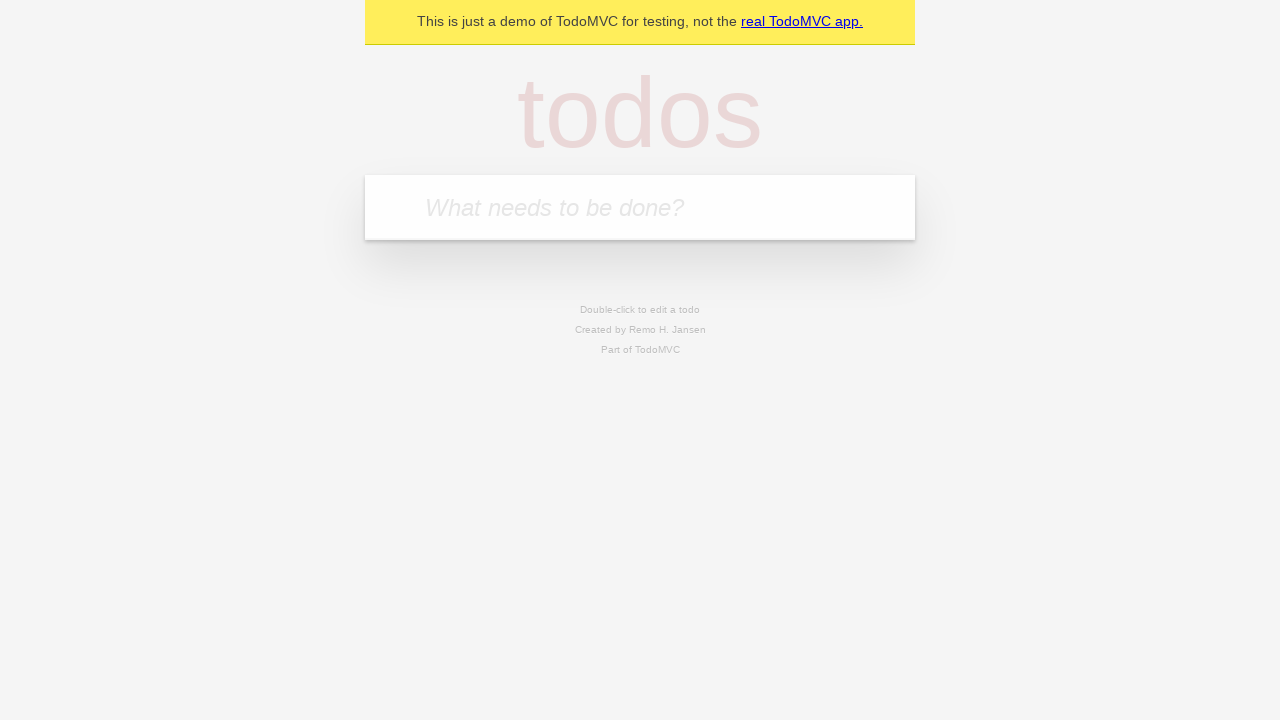

Filled new todo input with 'buy some cheese' on .new-todo
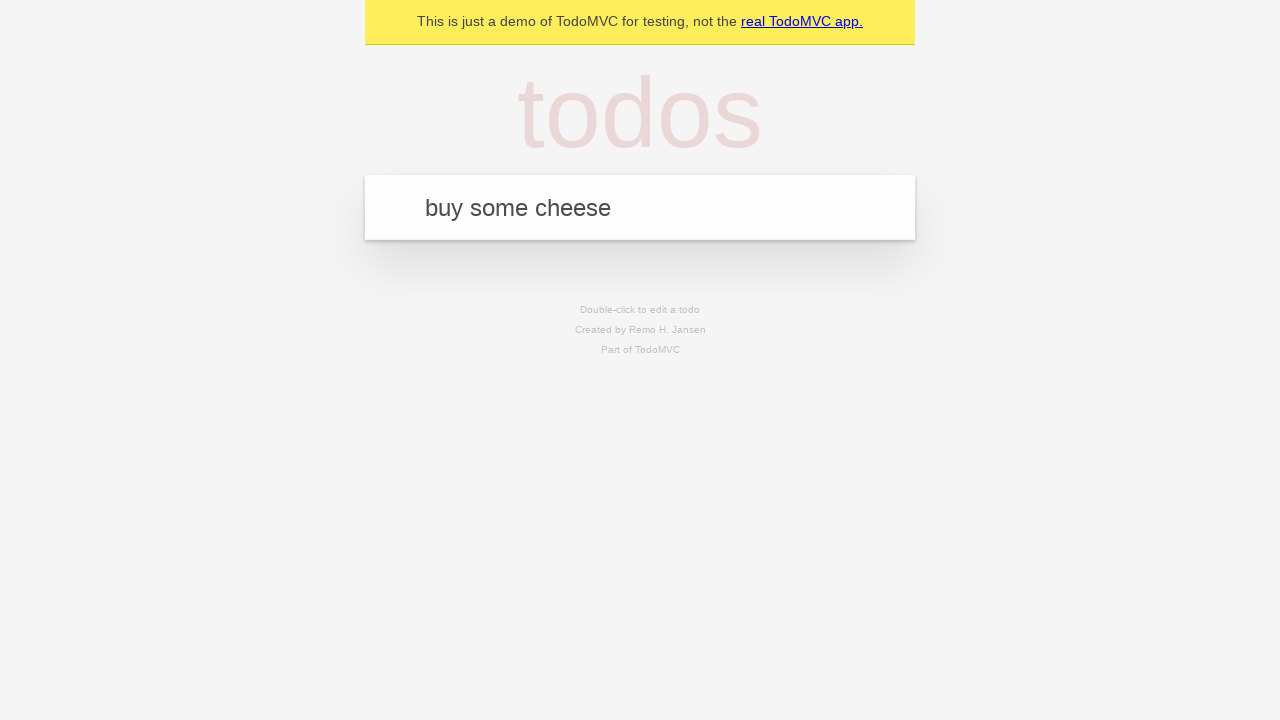

Pressed Enter to create first todo on .new-todo
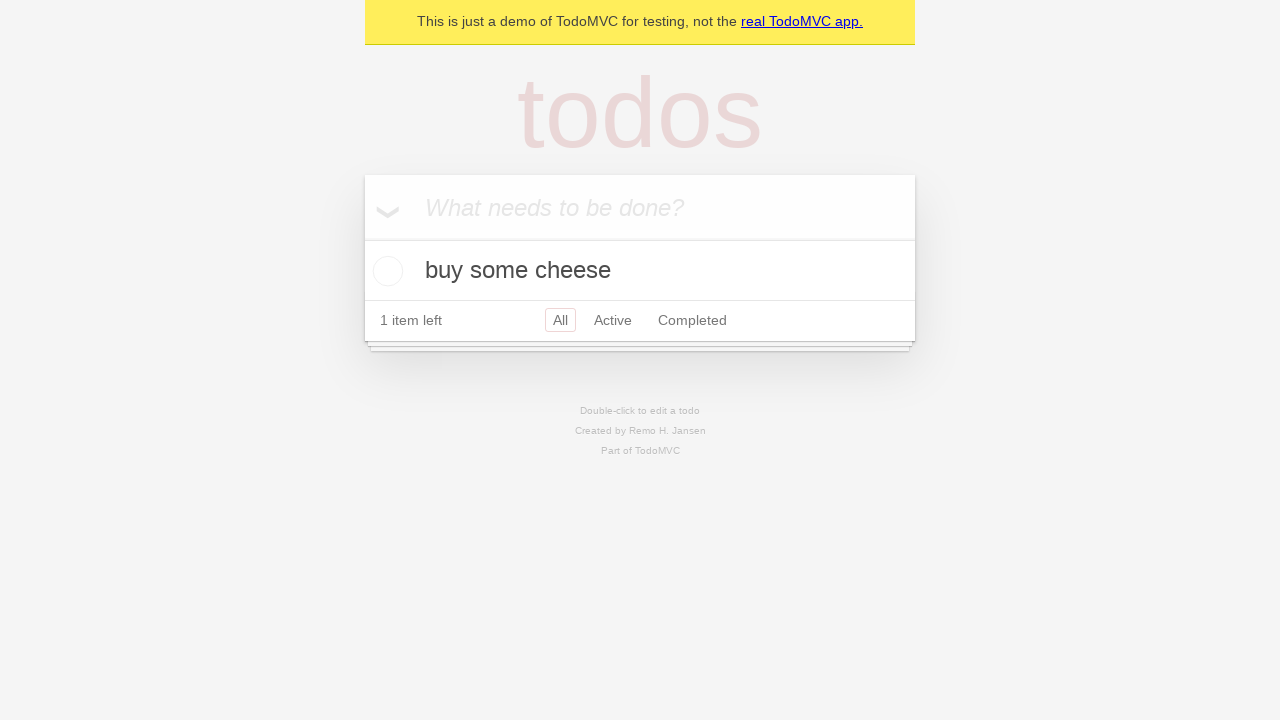

Filled new todo input with 'feed the cat' on .new-todo
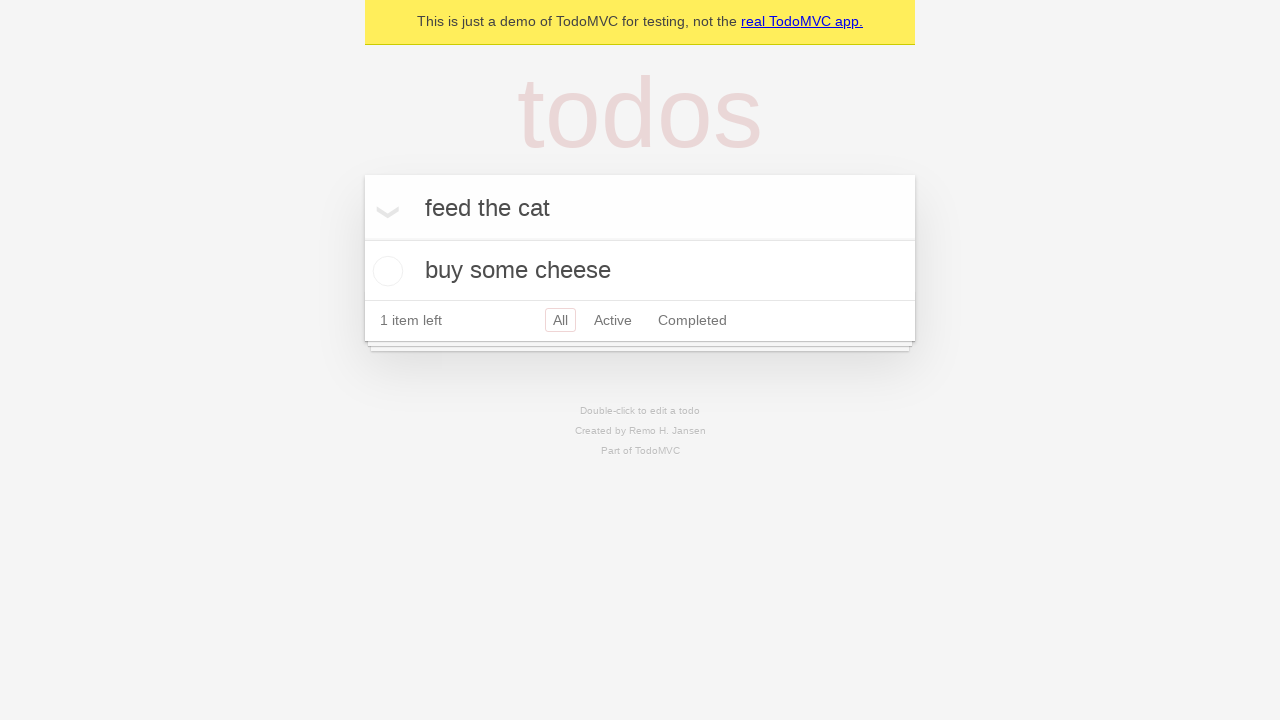

Pressed Enter to create second todo on .new-todo
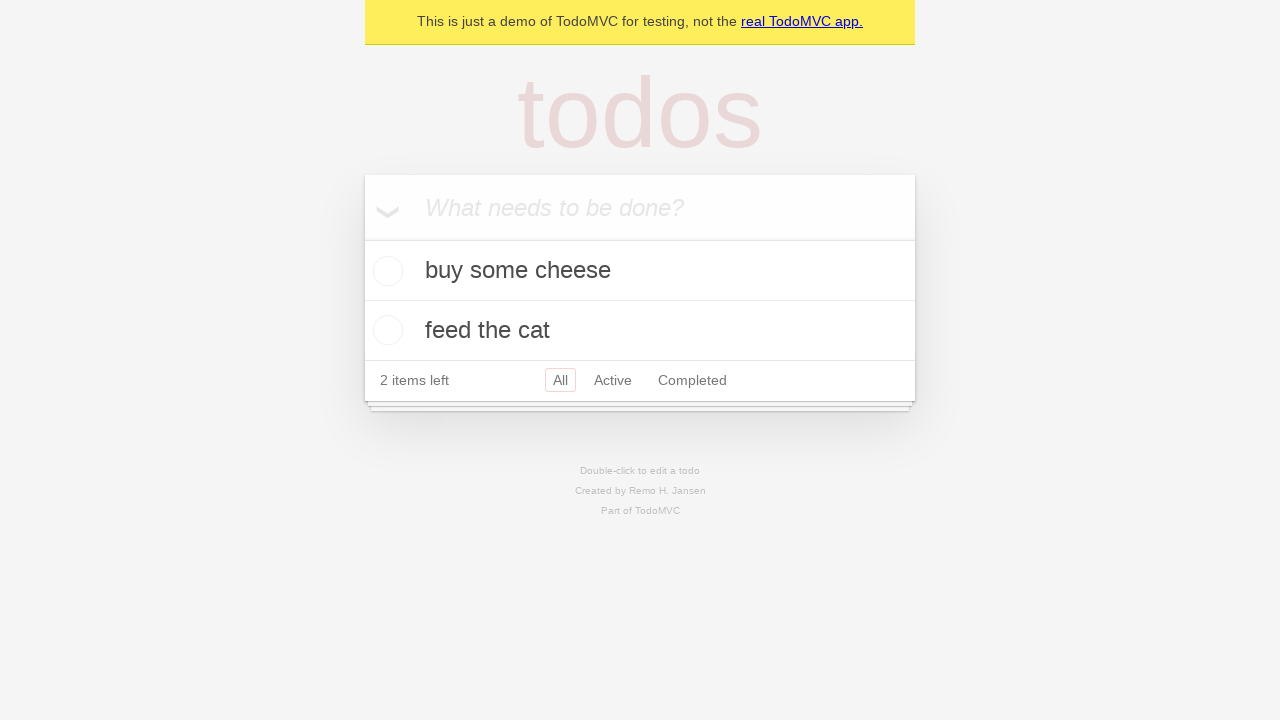

Filled new todo input with 'book a doctors appointment' on .new-todo
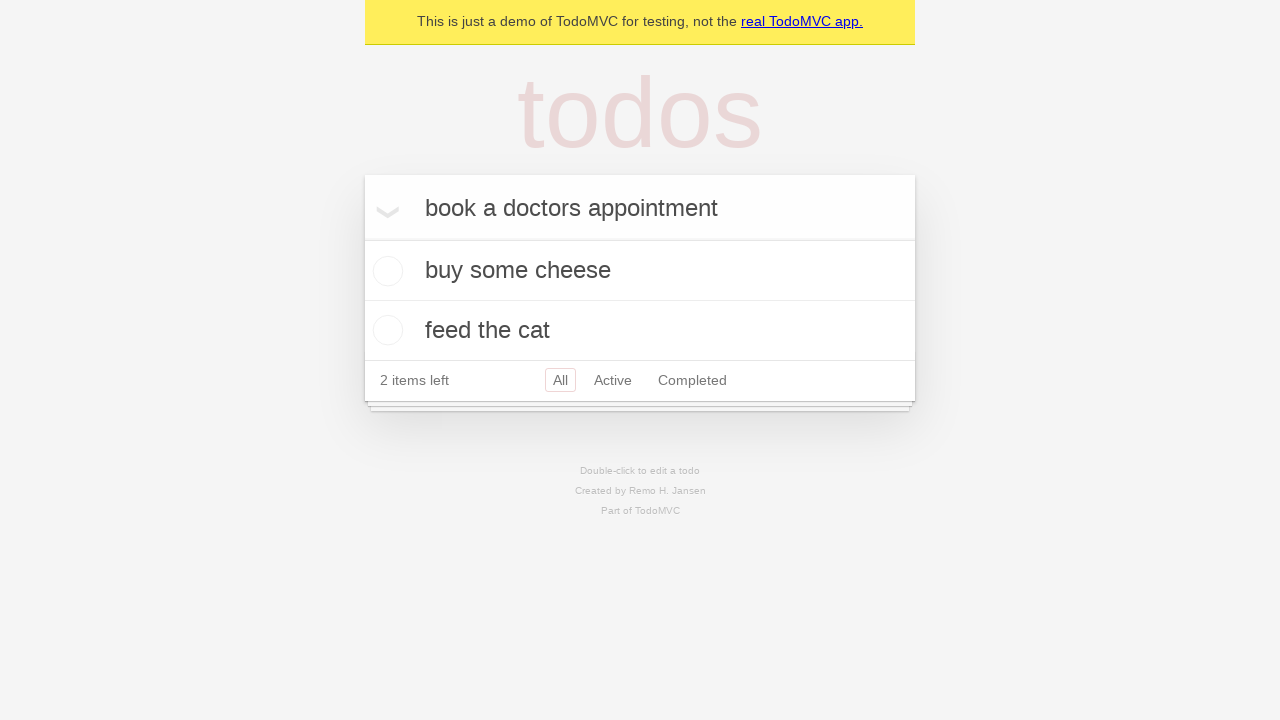

Pressed Enter to create third todo on .new-todo
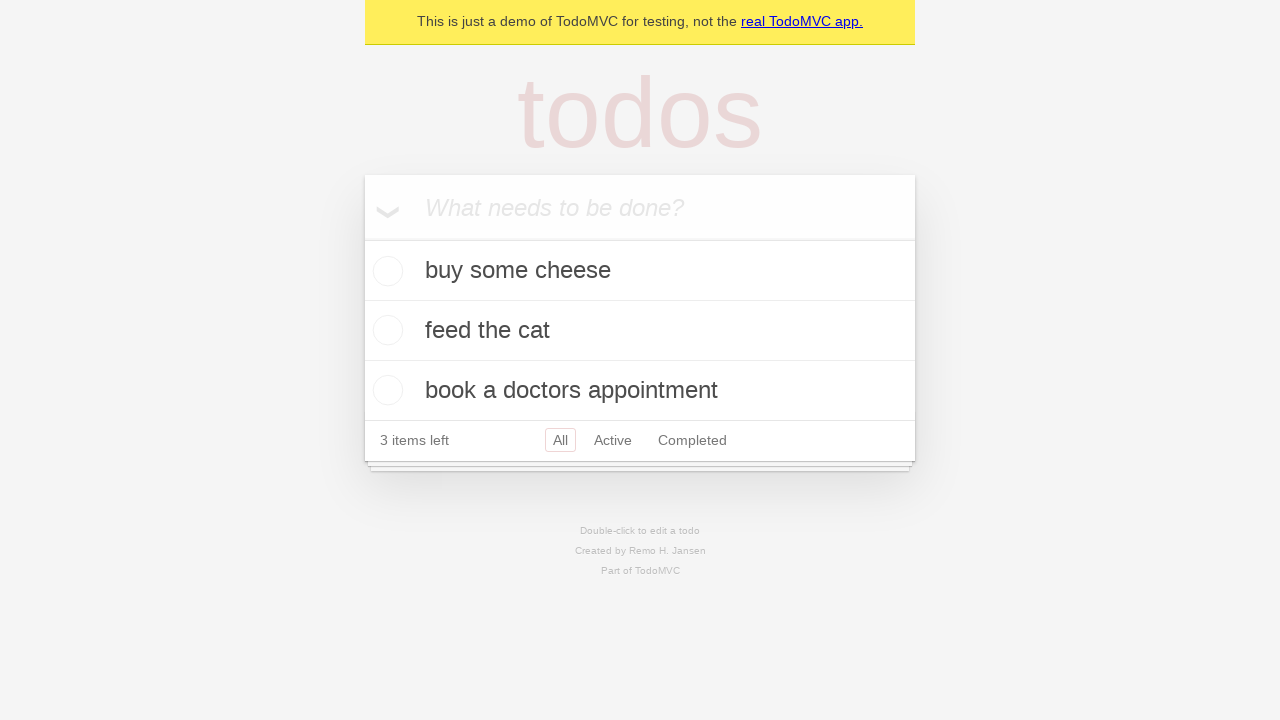

Waited for all three todo items to appear in the list
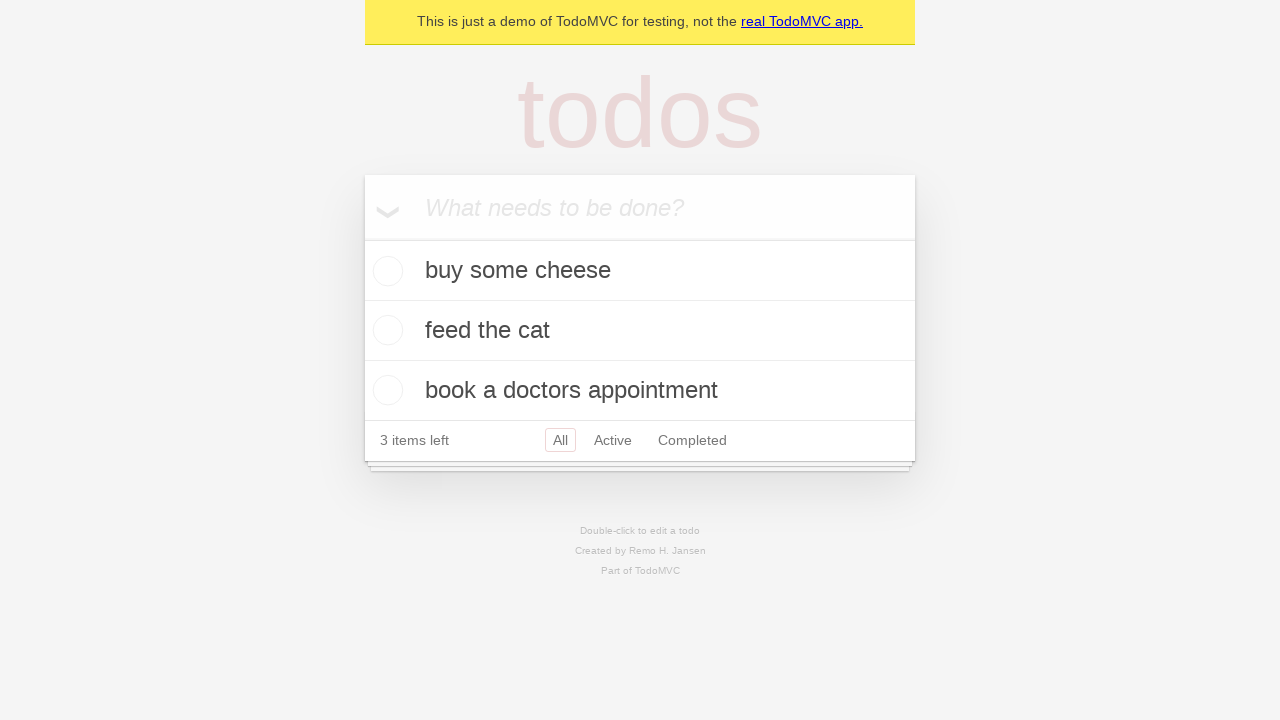

Checked toggle-all checkbox to mark all items as completed at (362, 238) on .toggle-all
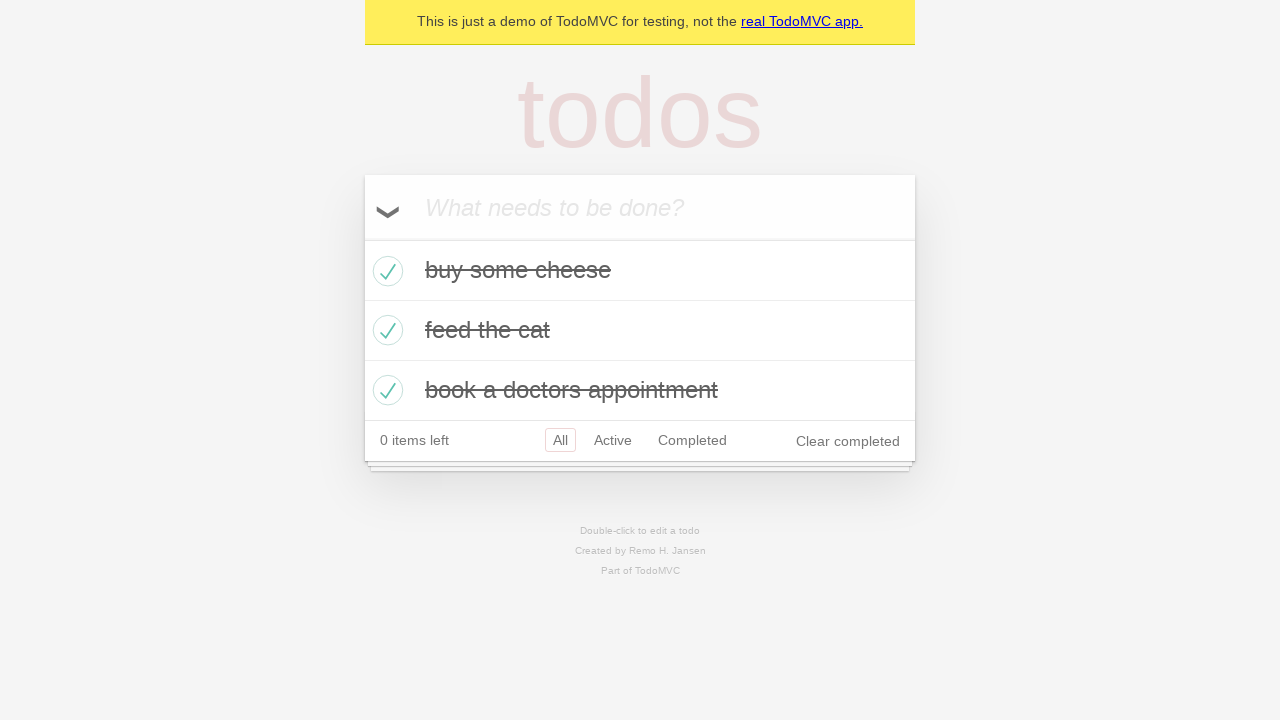

Selected first todo item
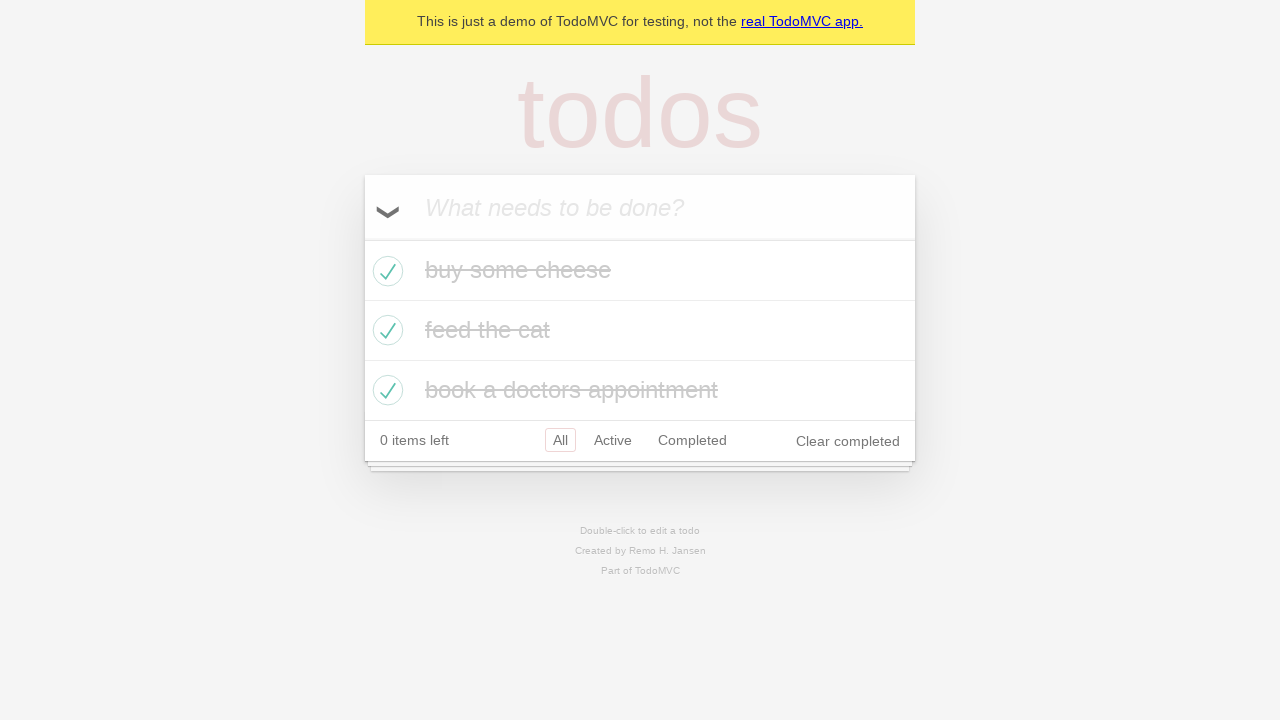

Unchecked first todo item - toggle-all should now be unchecked at (385, 271) on .todo-list li >> nth=0 >> .toggle
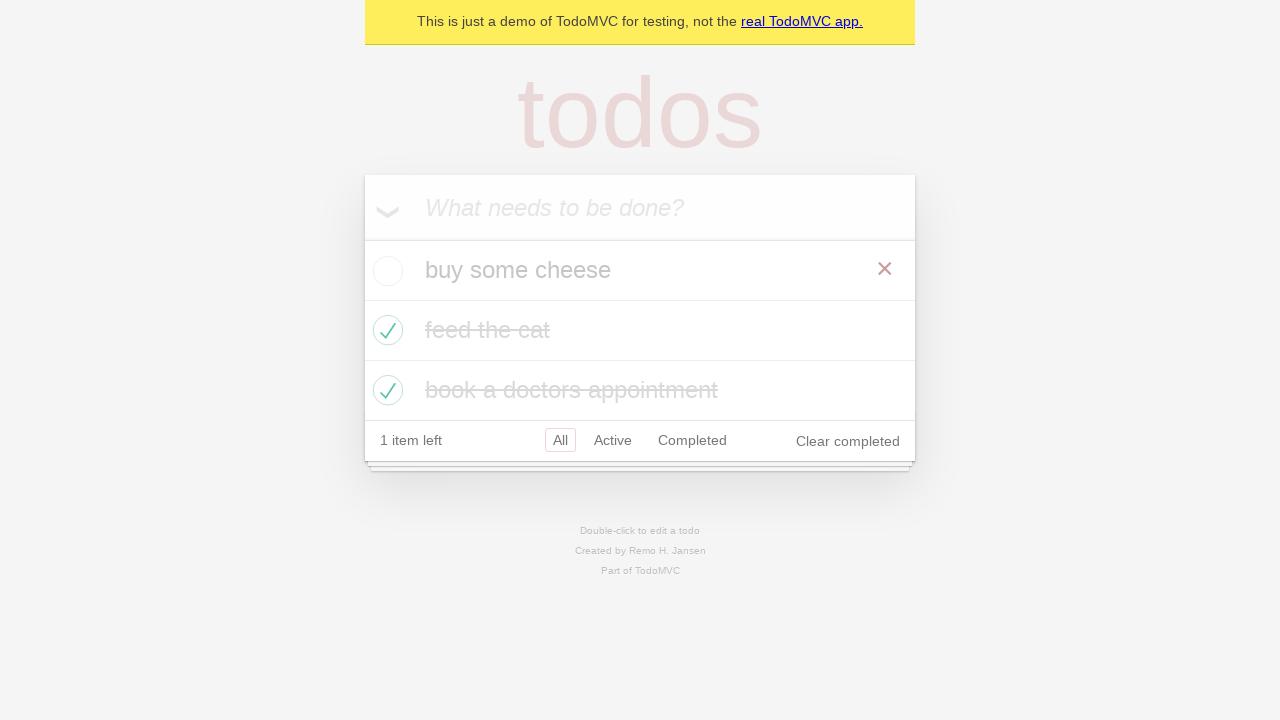

Re-checked first todo item - toggle-all should be checked again at (385, 271) on .todo-list li >> nth=0 >> .toggle
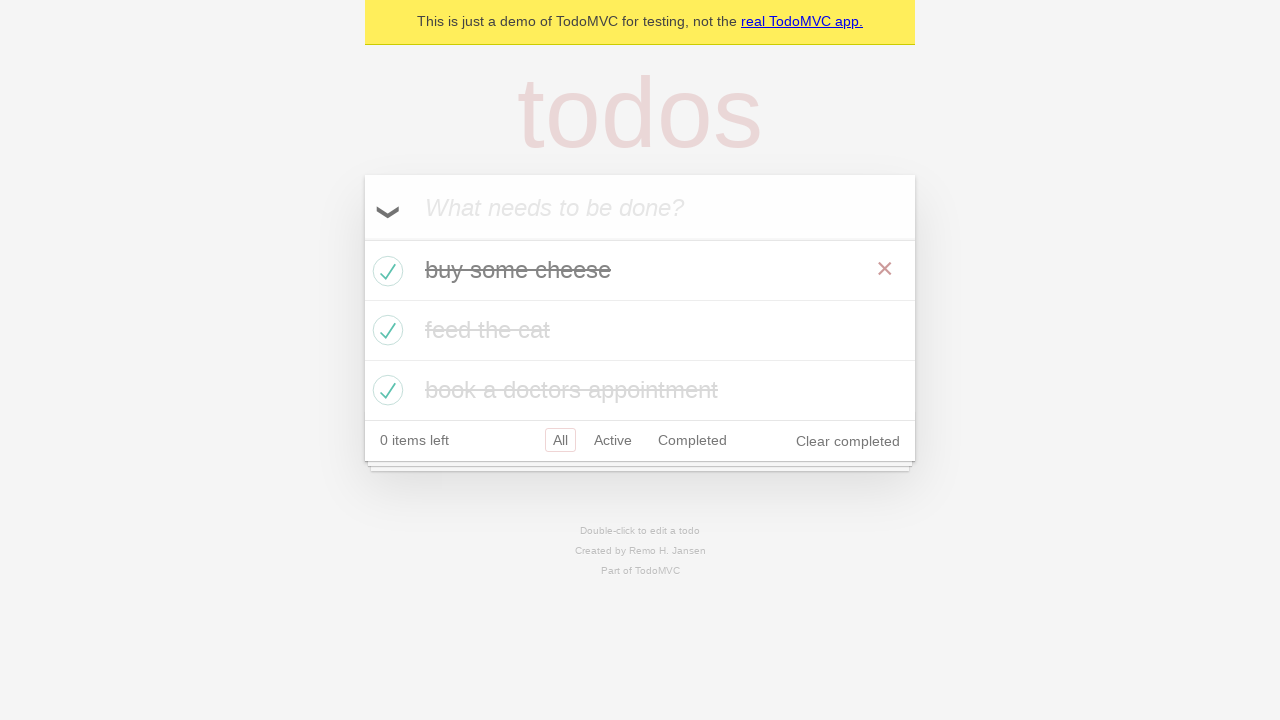

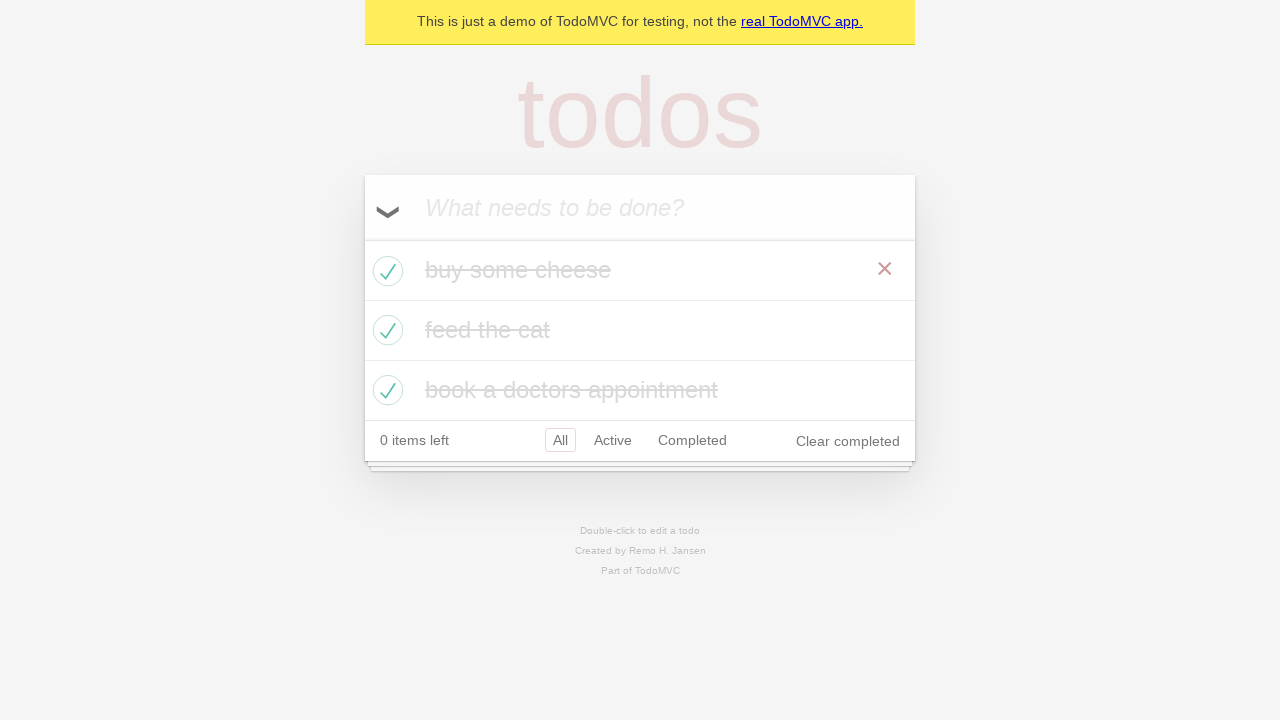